Tests file upload functionality by uploading a file and submitting the upload form

Starting URL: https://the-internet.herokuapp.com/upload

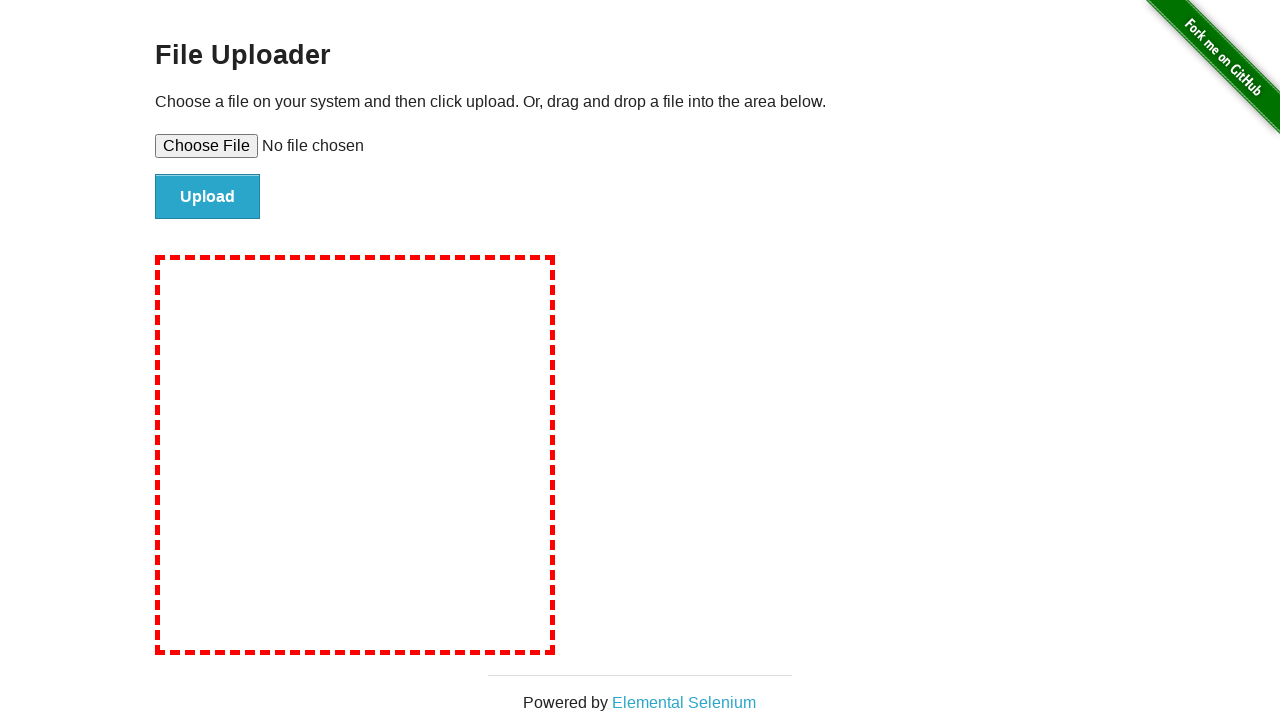

Created temporary test file for upload
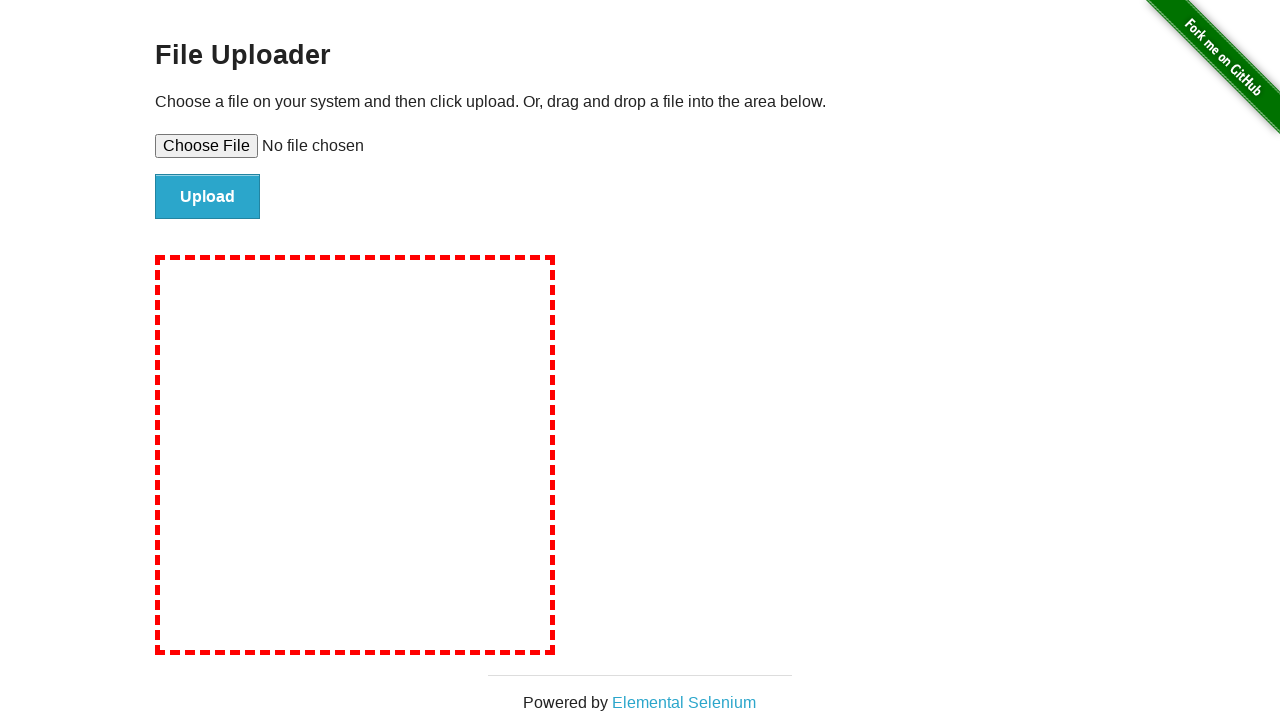

Set file input with temporary test file
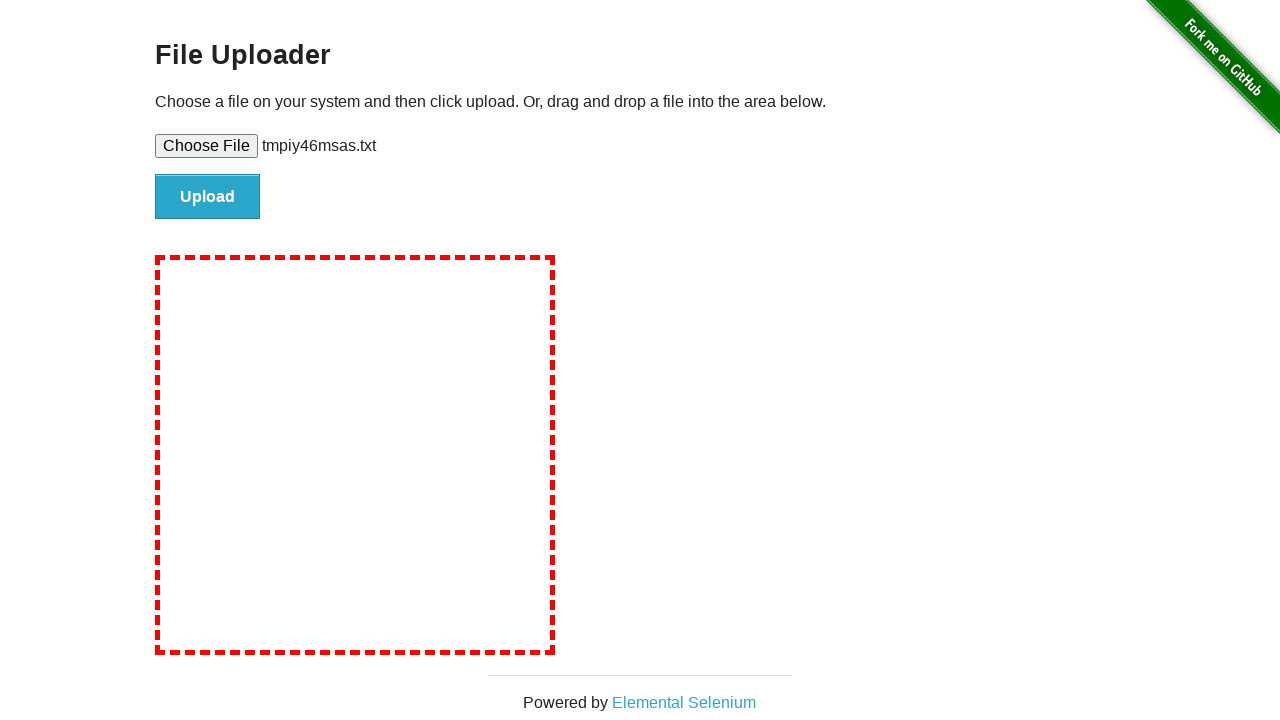

Clicked upload button to submit file at (208, 197) on #file-submit
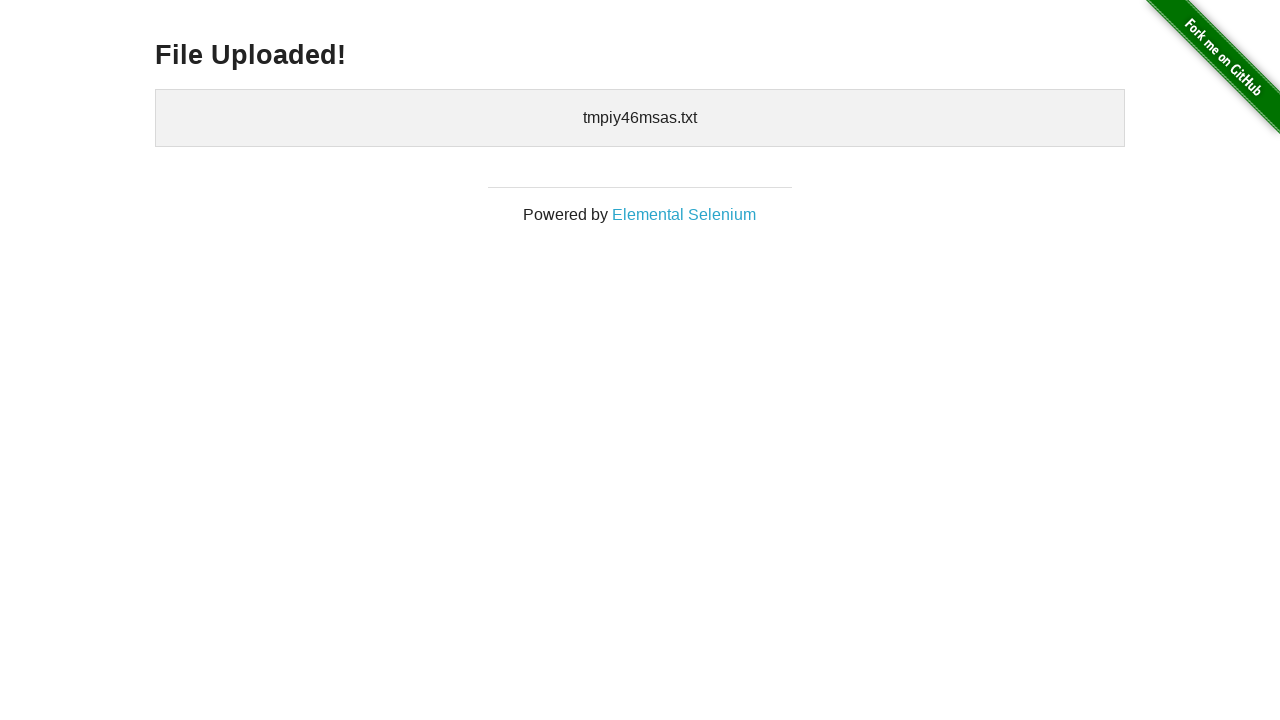

Upload confirmation appeared
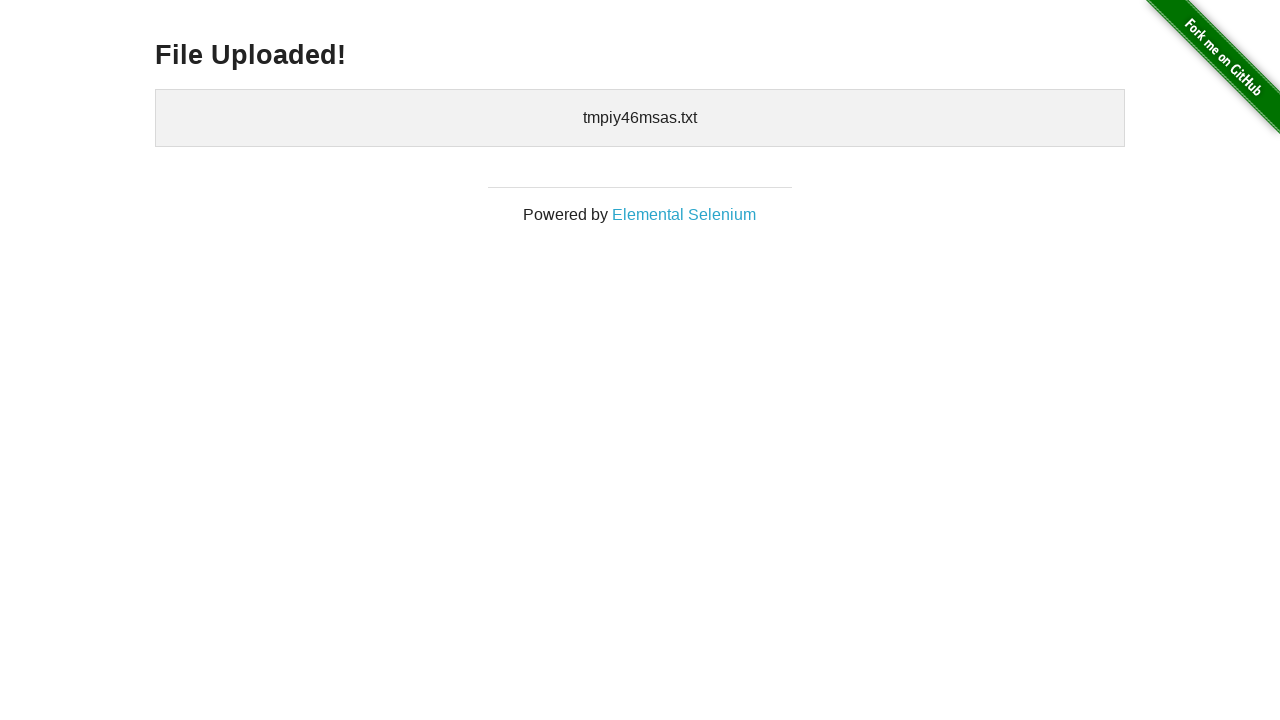

Cleaned up temporary test file
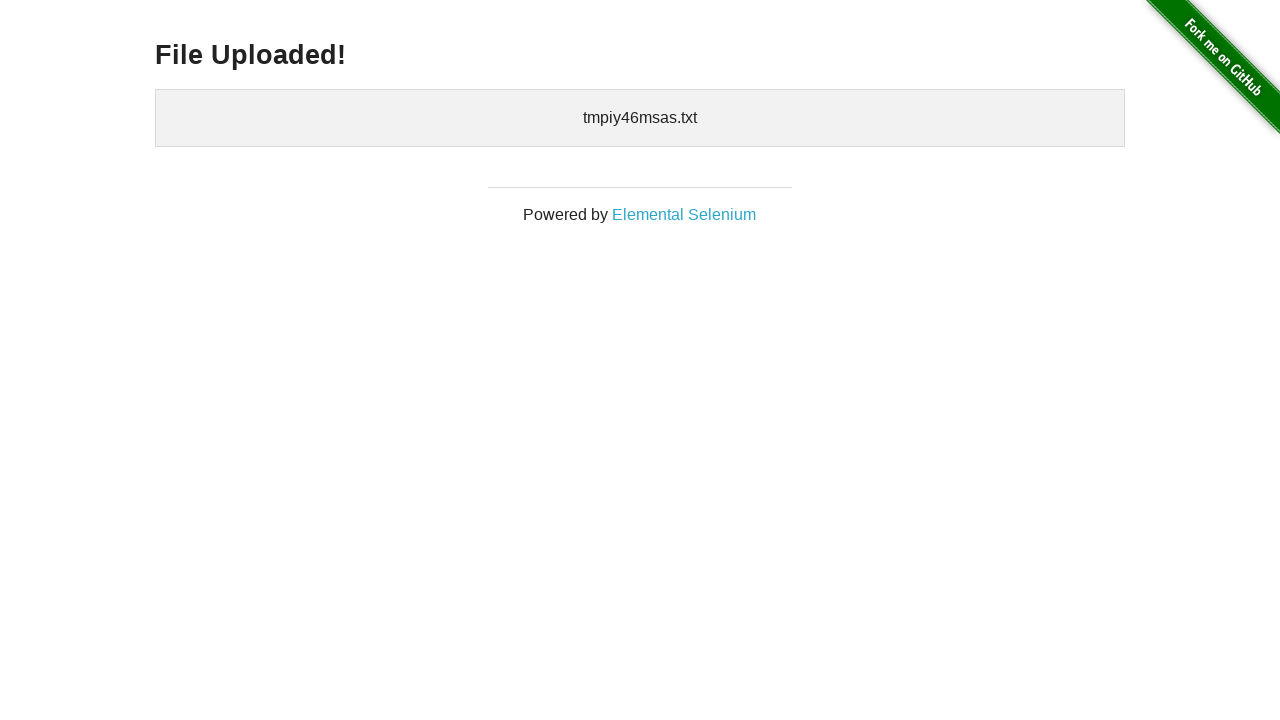

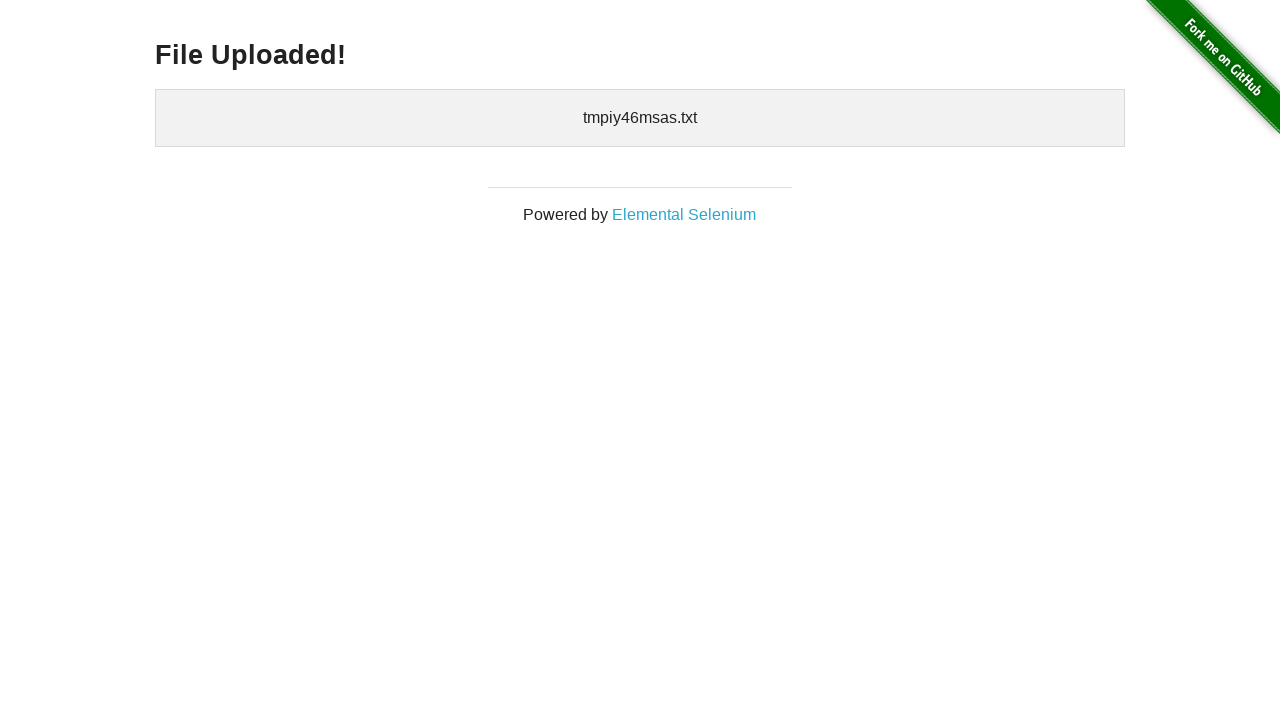